Tests JavaScript prompt alert functionality by clicking a button to trigger a prompt dialog, entering text into the prompt, accepting it, and verifying the entered text is displayed on the page.

Starting URL: http://the-internet.herokuapp.com/javascript_alerts

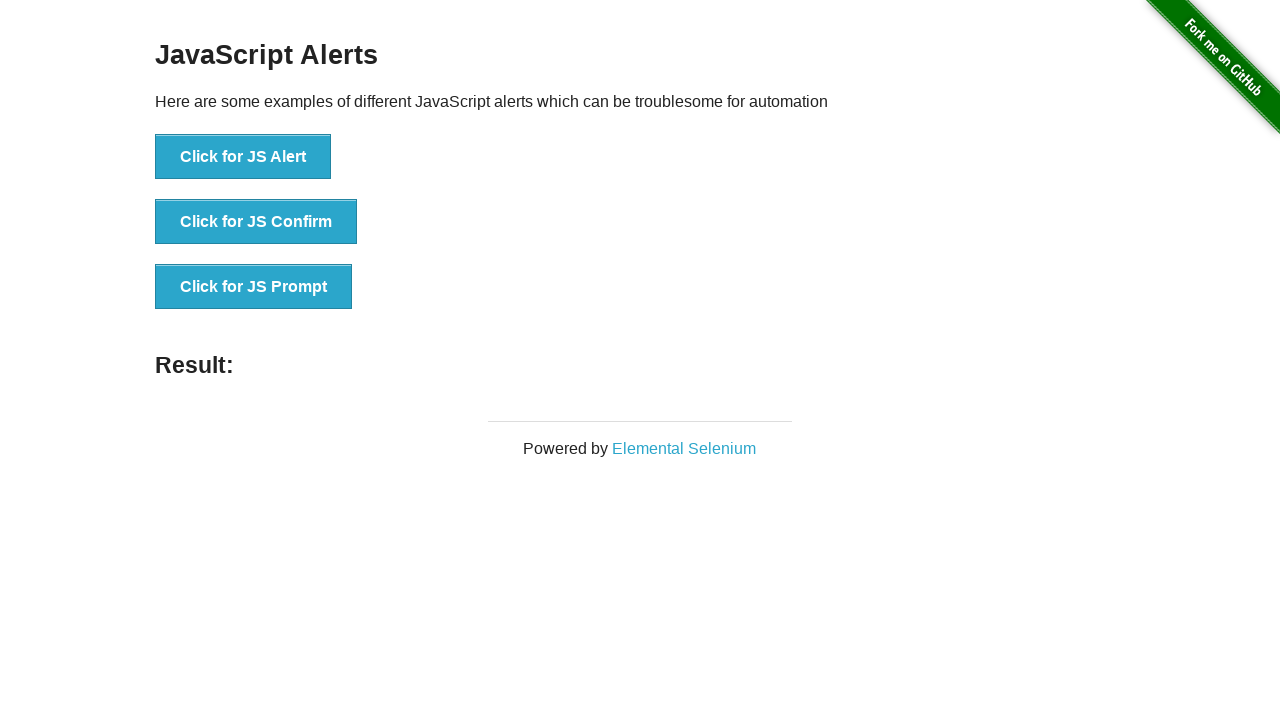

Clicked the third button to trigger JS prompt alert at (254, 287) on xpath=//*[@id='content']/div/ul/li[3]/button
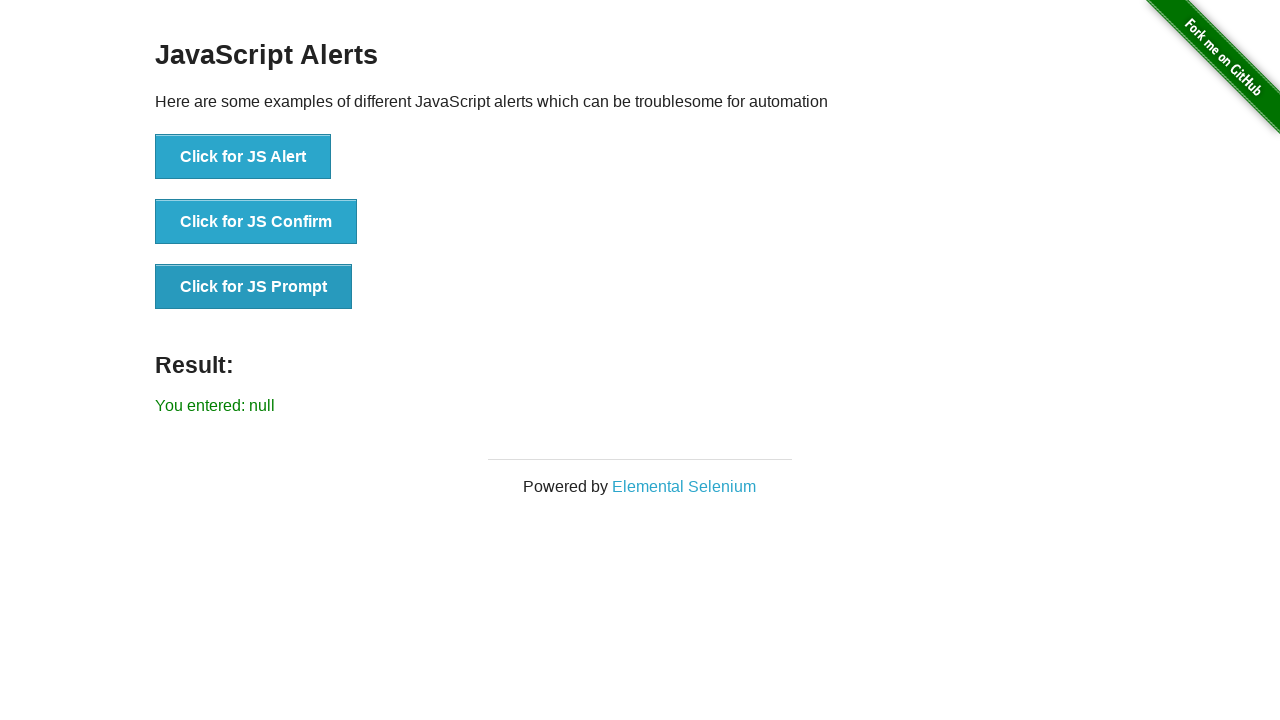

Set up dialog handler to accept prompt with 'QA Automation testing'
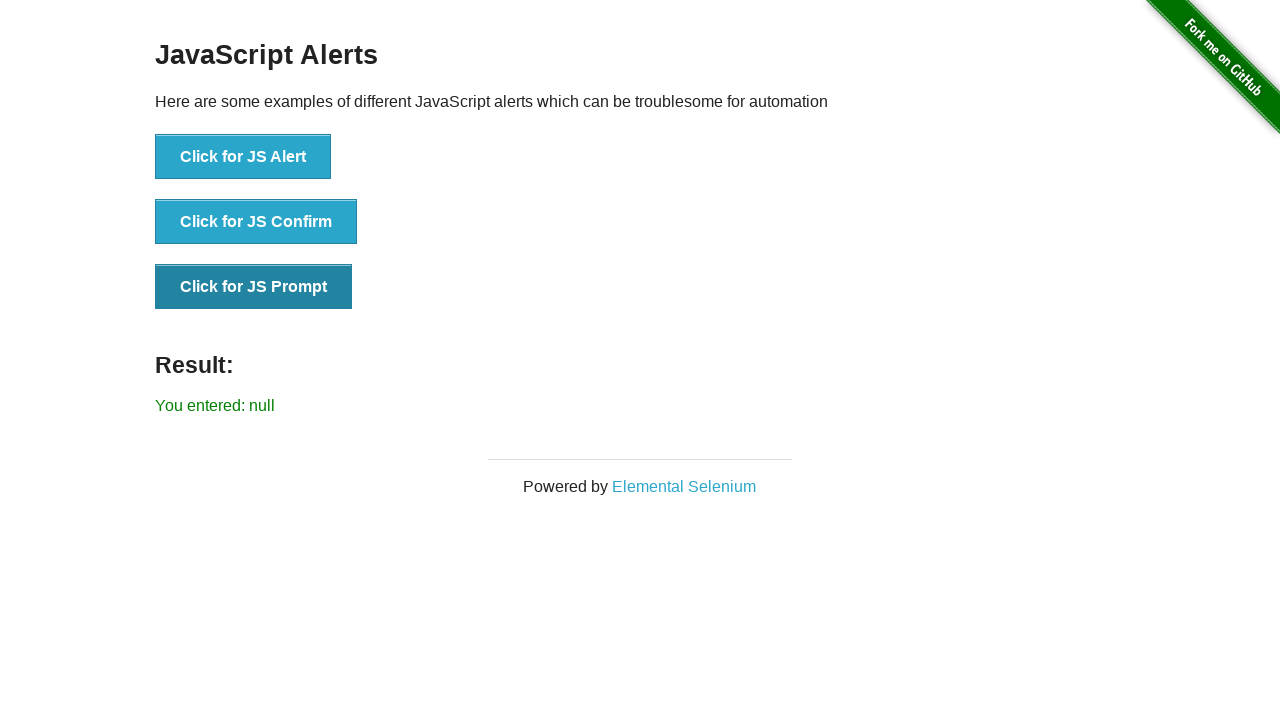

Clicked 'Click for JS Prompt' button to trigger the prompt dialog at (254, 287) on xpath=//button[text()='Click for JS Prompt']
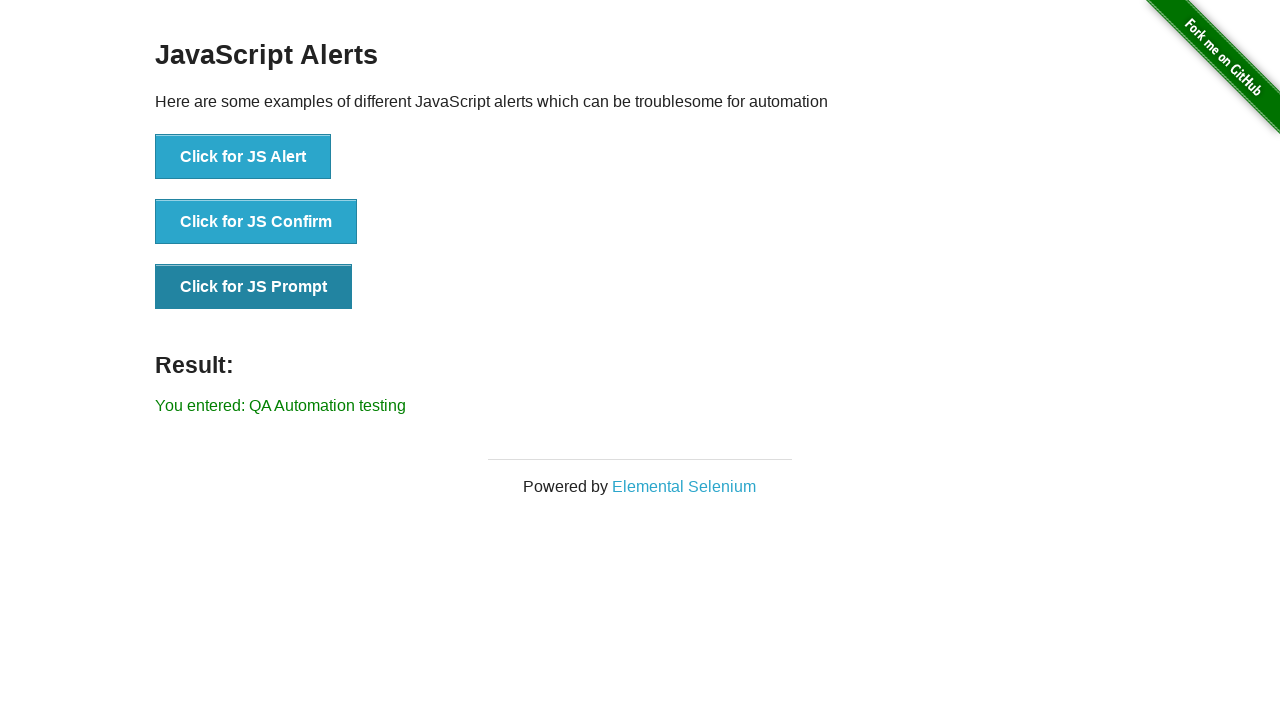

Result element loaded on the page
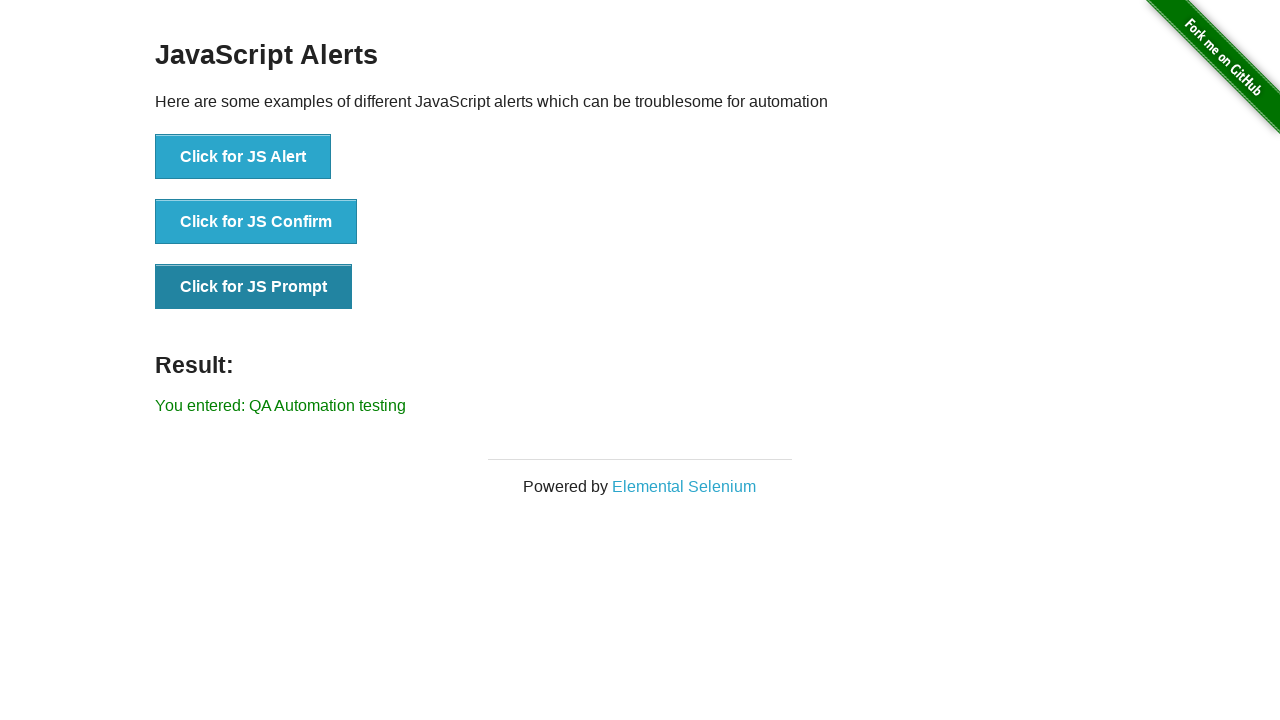

Retrieved result text from the page
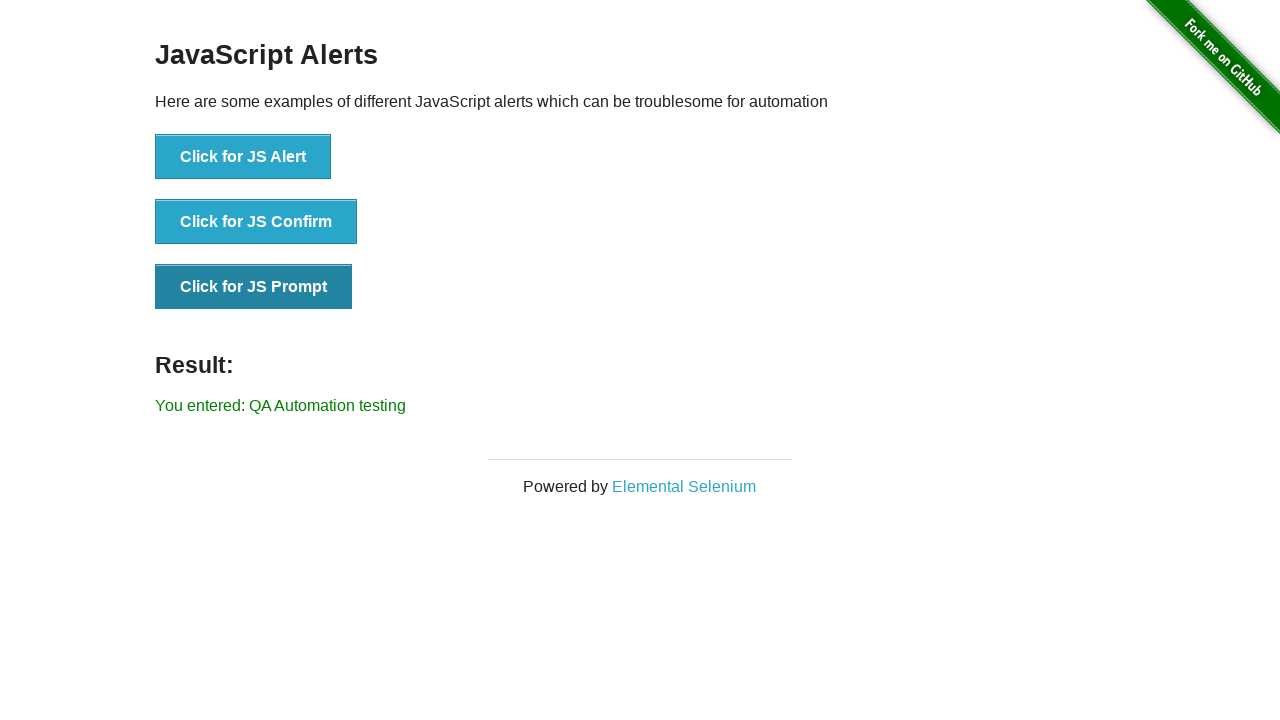

Verified that the entered text 'QA Automation testing' is displayed in the result
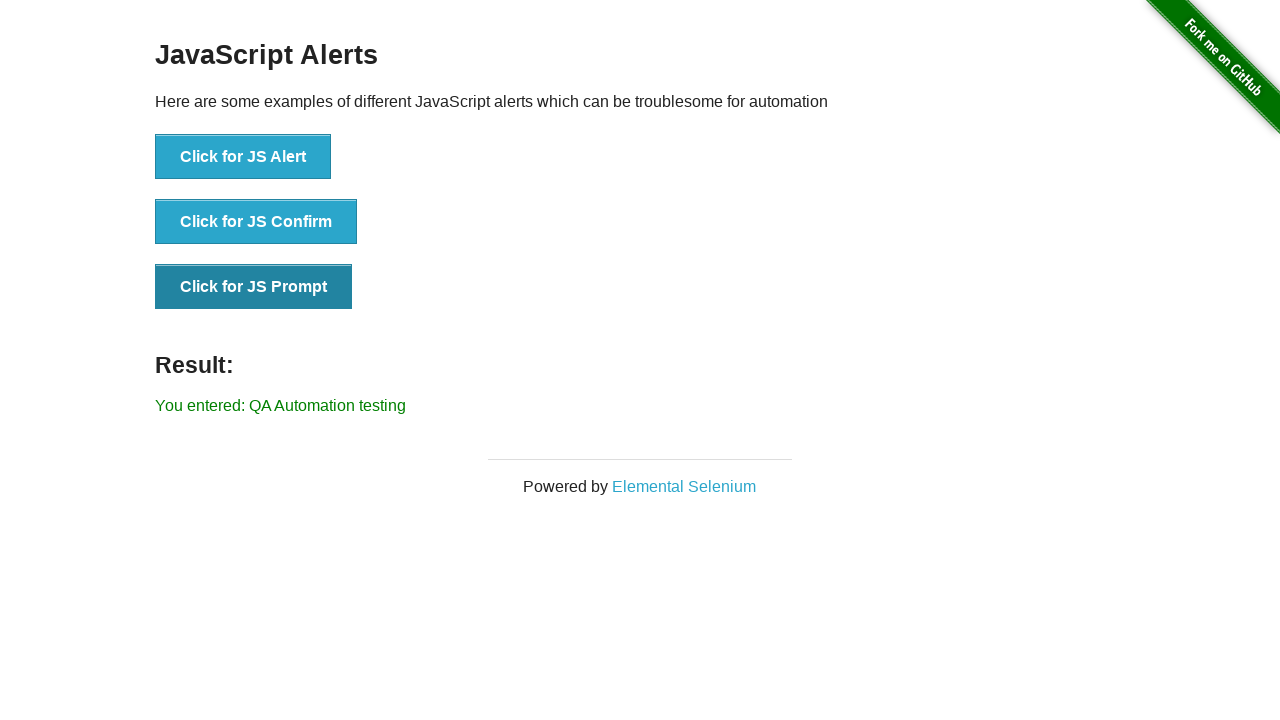

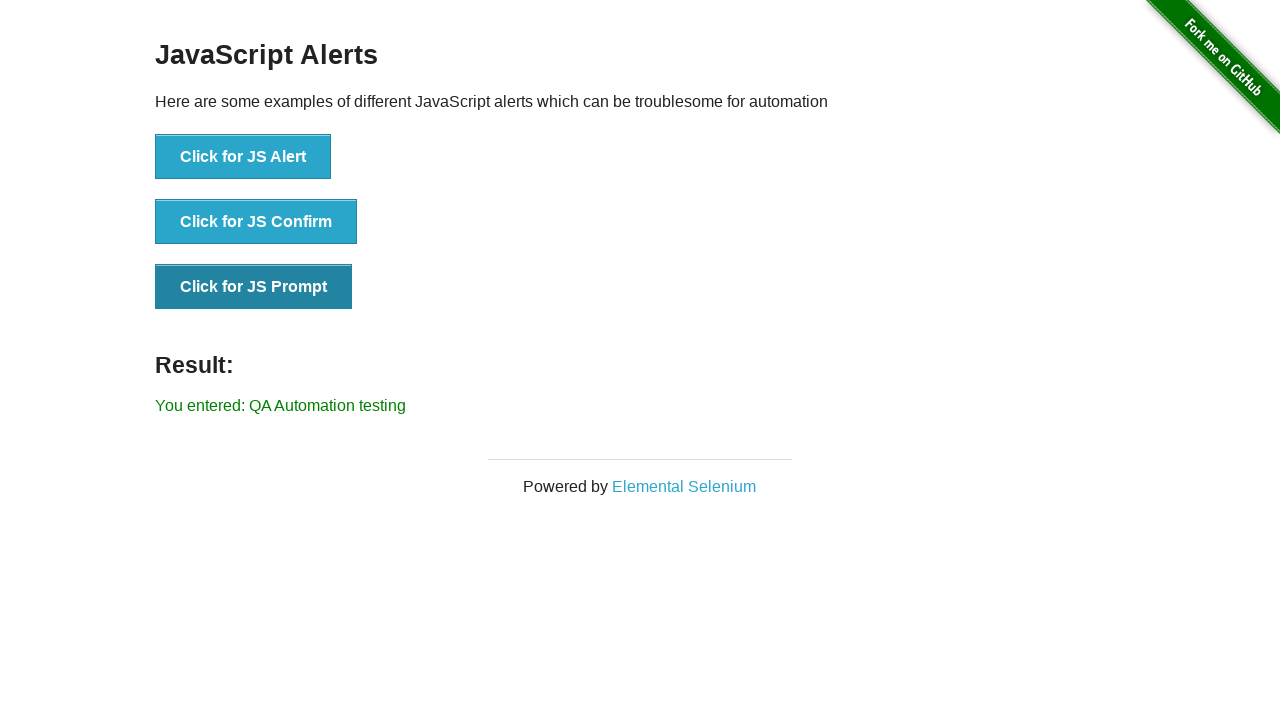